Tests window handling by clicking a link to open a new window, verifying content in the new window, then switching back to the original window

Starting URL: https://the-internet.herokuapp.com/windows

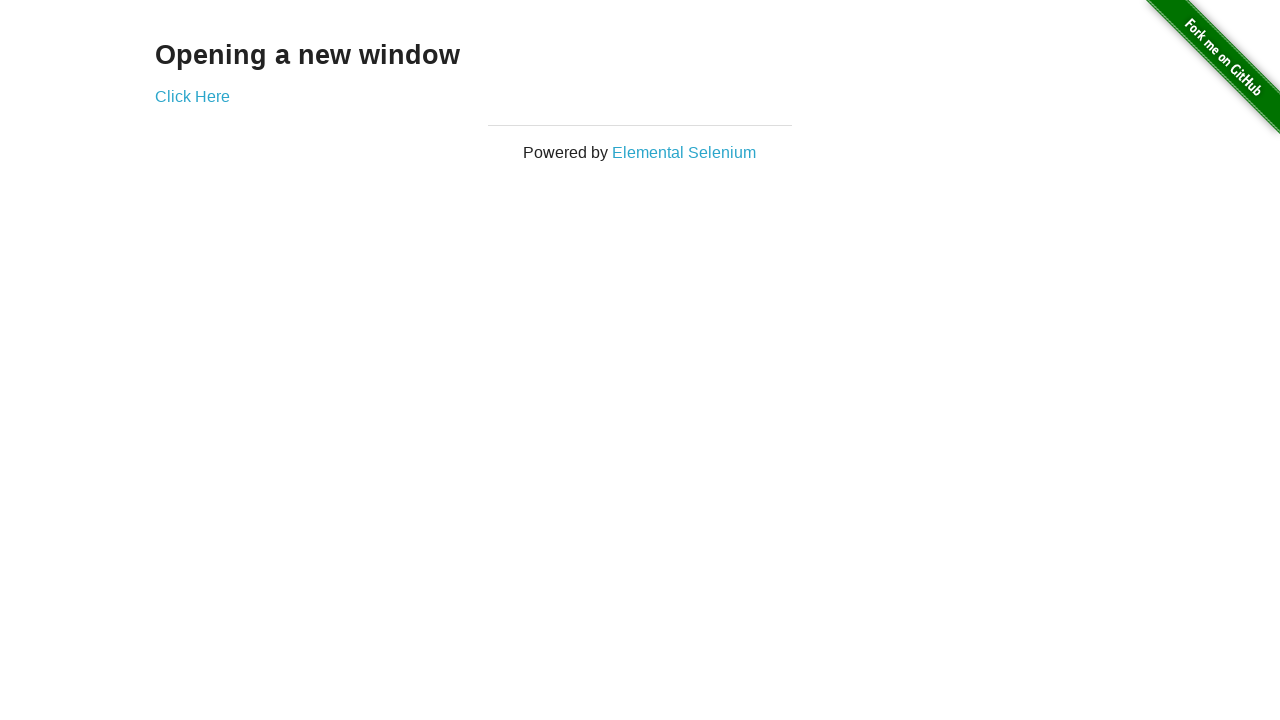

Clicked 'Click Here' link to open a new window at (192, 96) on text='Click Here'
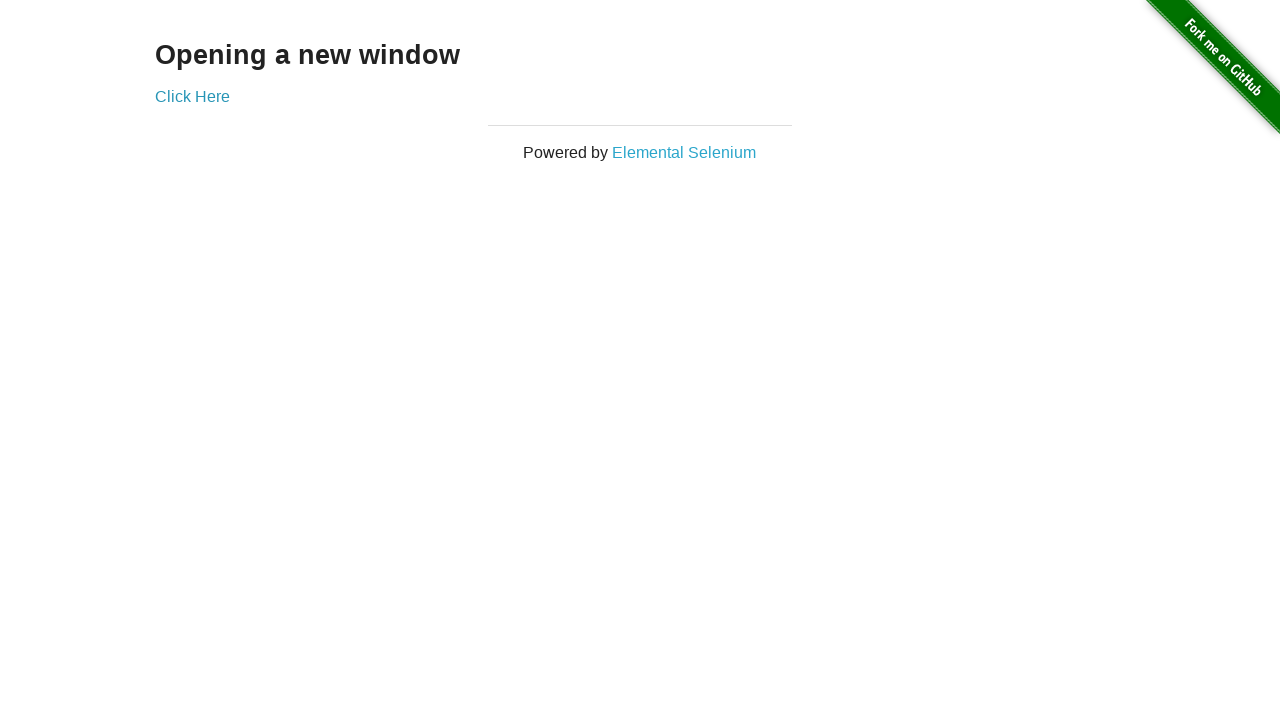

Verified 'New Window' heading is present in new window
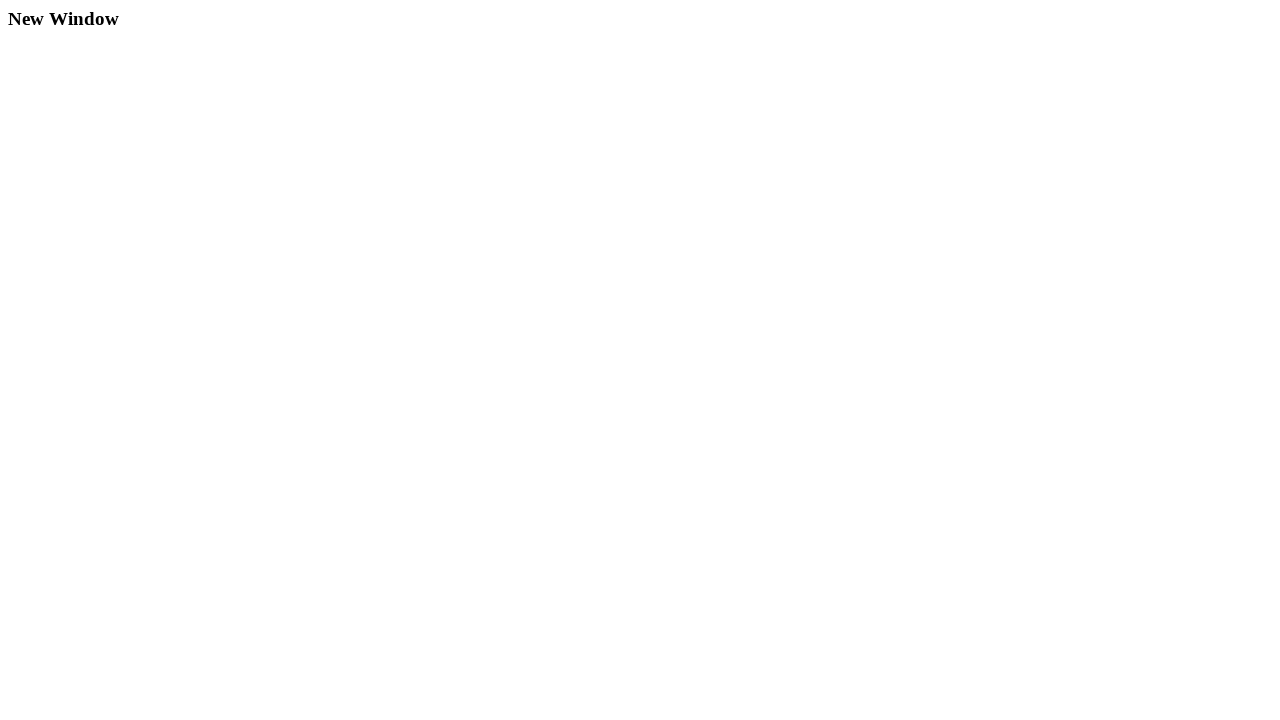

Closed the new window
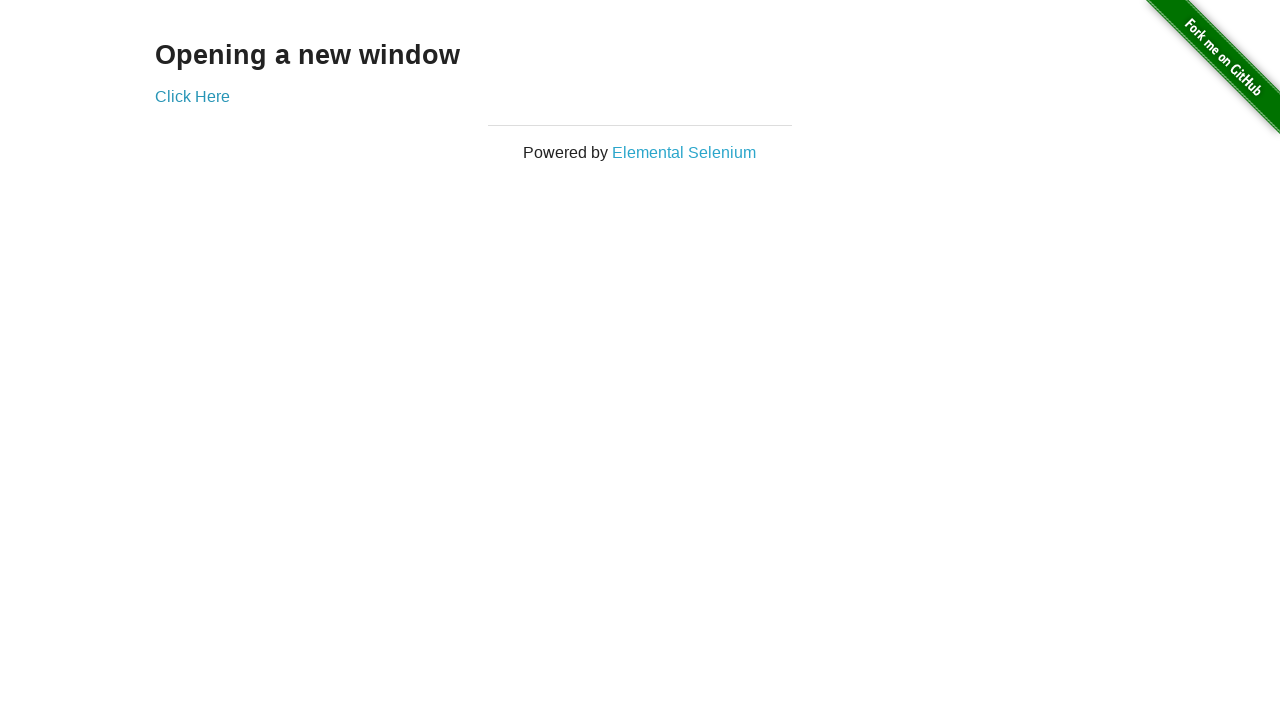

Verified 'Opening a new window' heading is present on original window
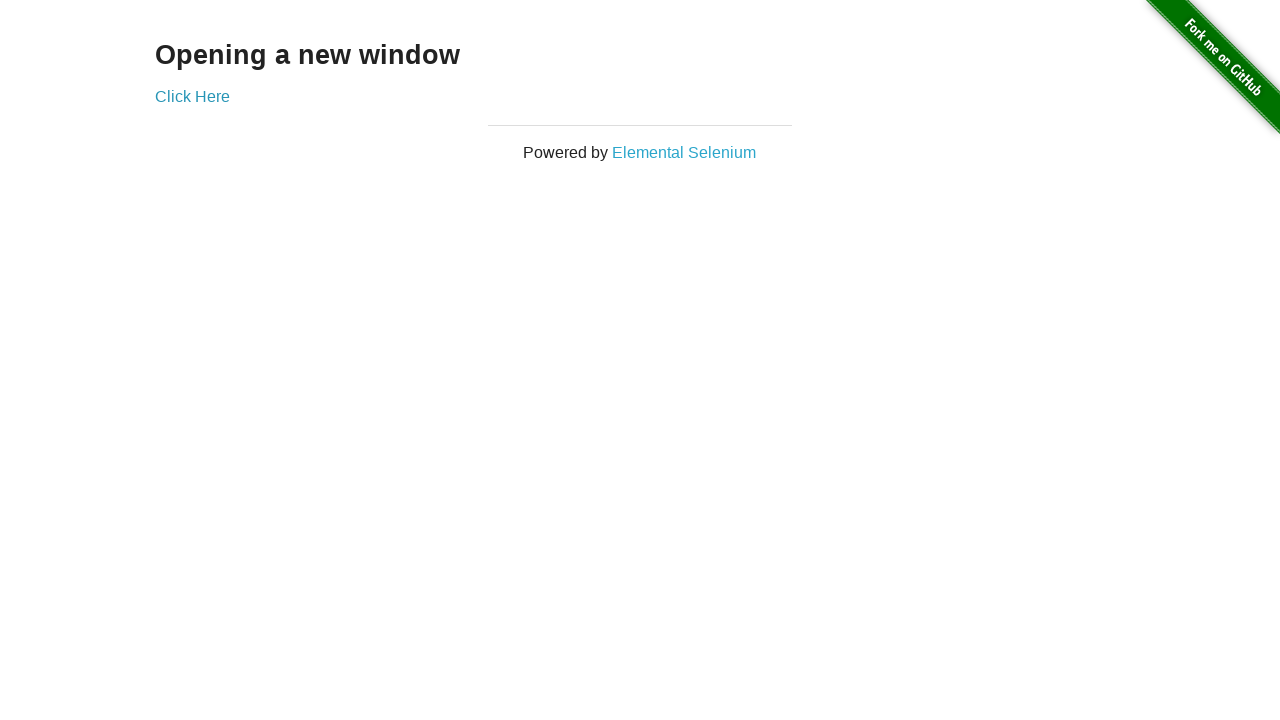

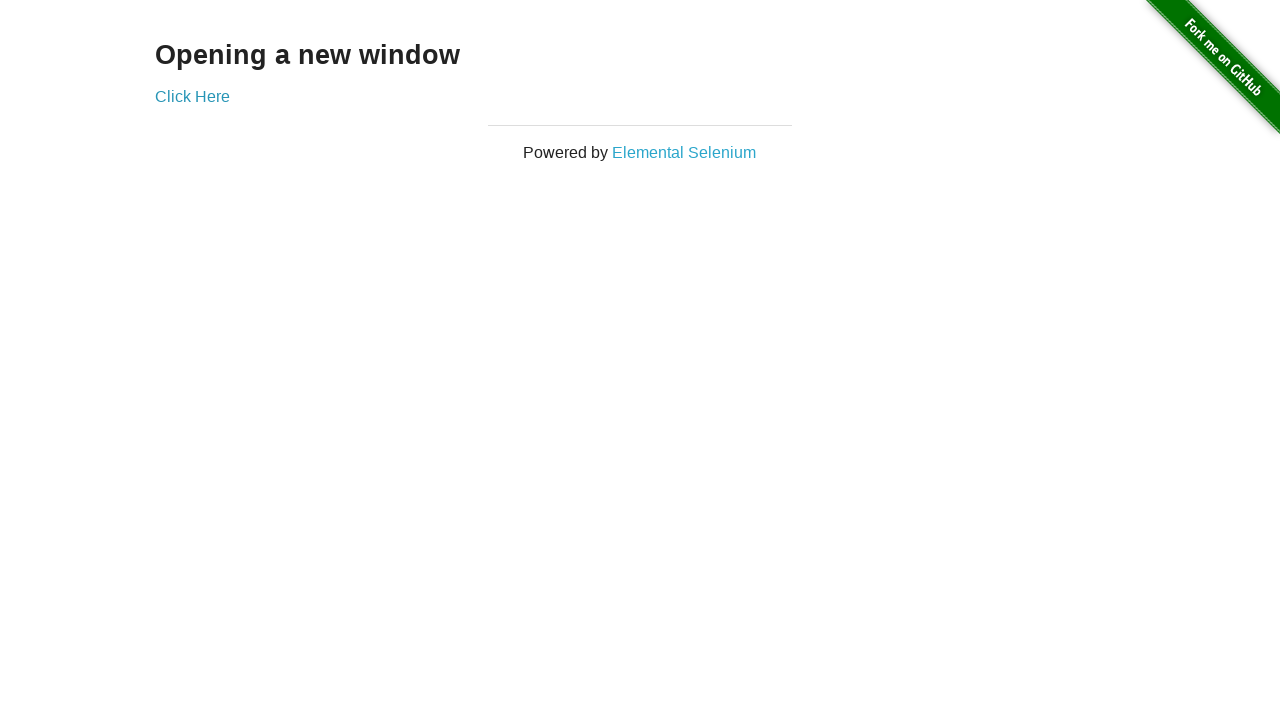